Searches for "playwright" on Hacker News clone and verifies that search results are displayed

Starting URL: https://hackernews-seven.vercel.app

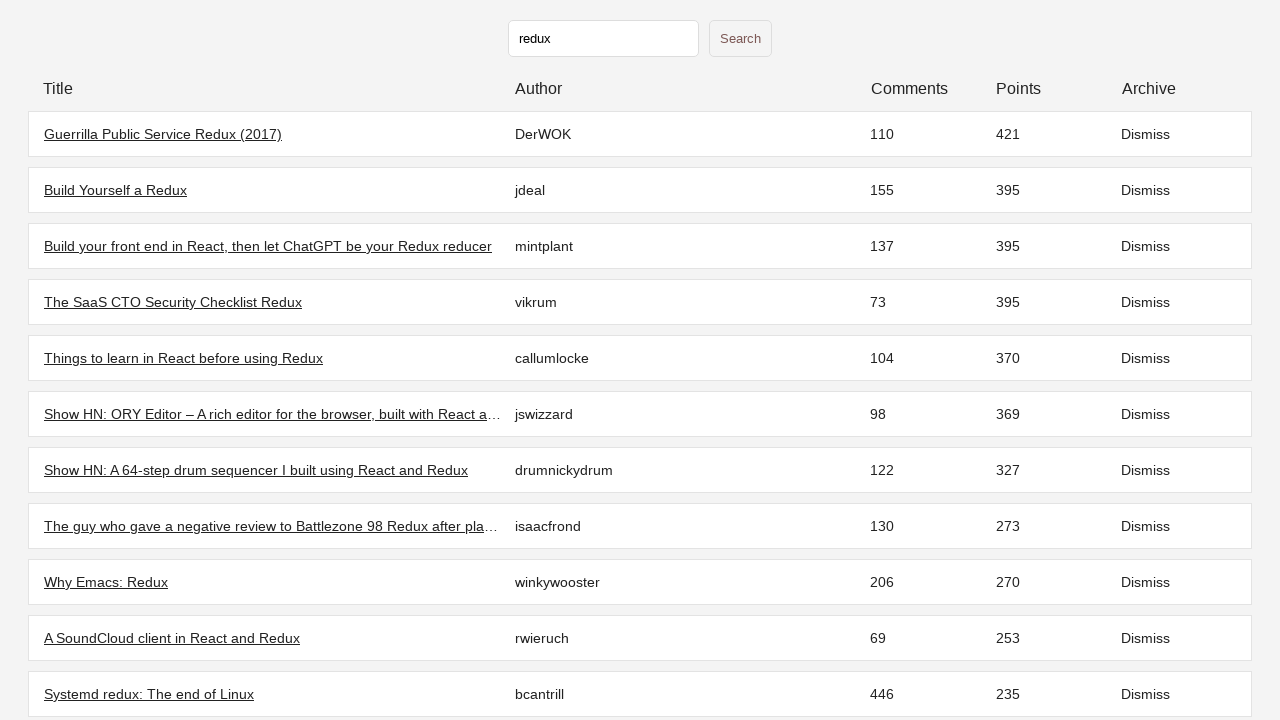

Waited for initial page load and stories to appear
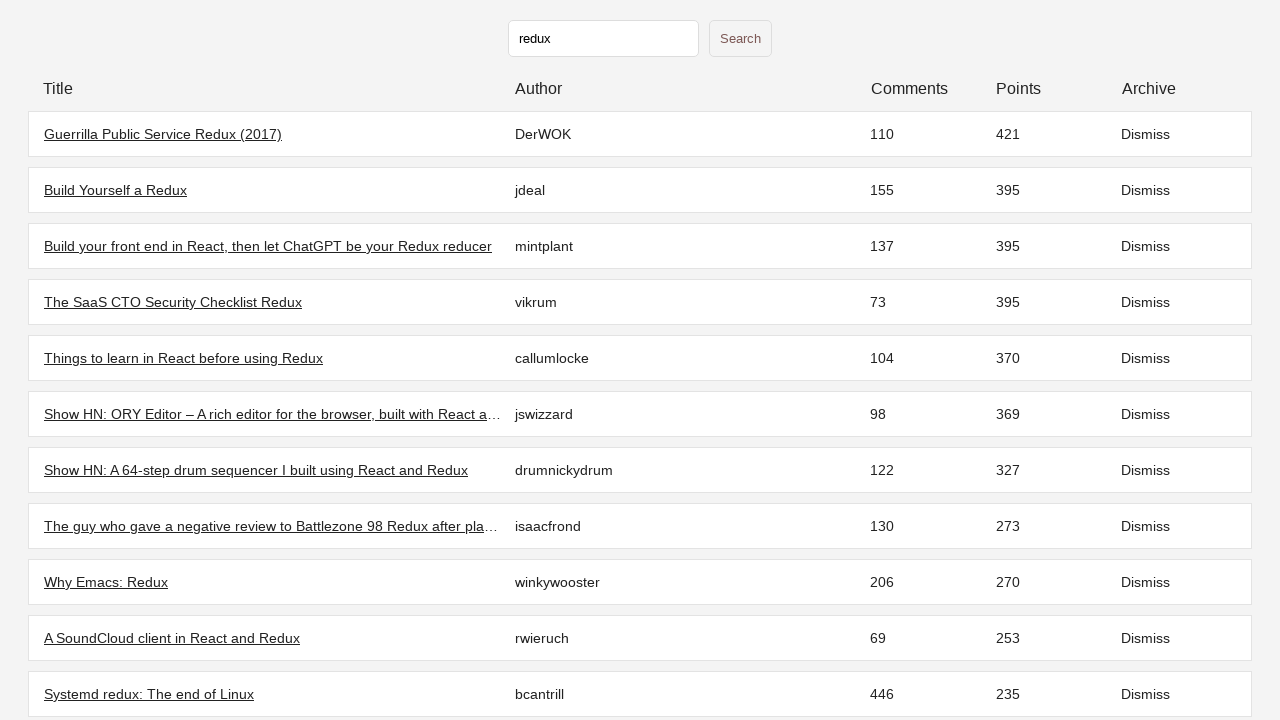

Filled search field with 'playwright' on input[type='text']
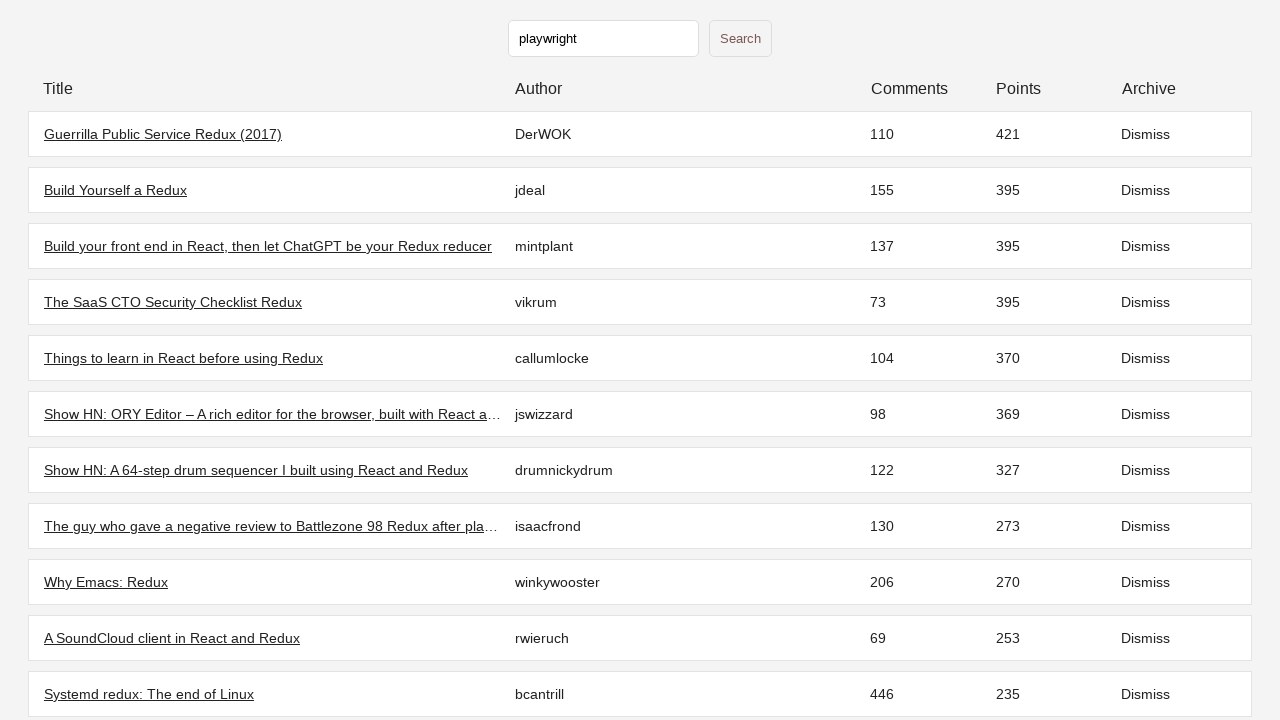

Pressed Enter to submit search
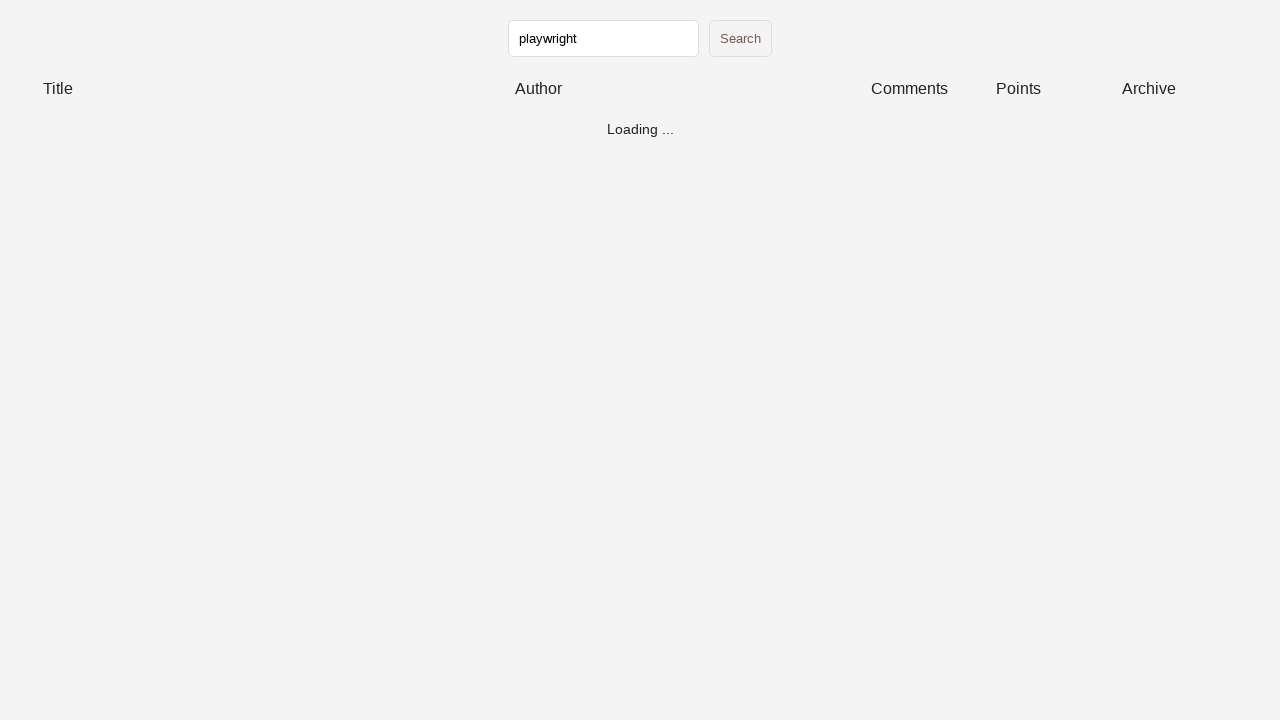

Waited for search results to load
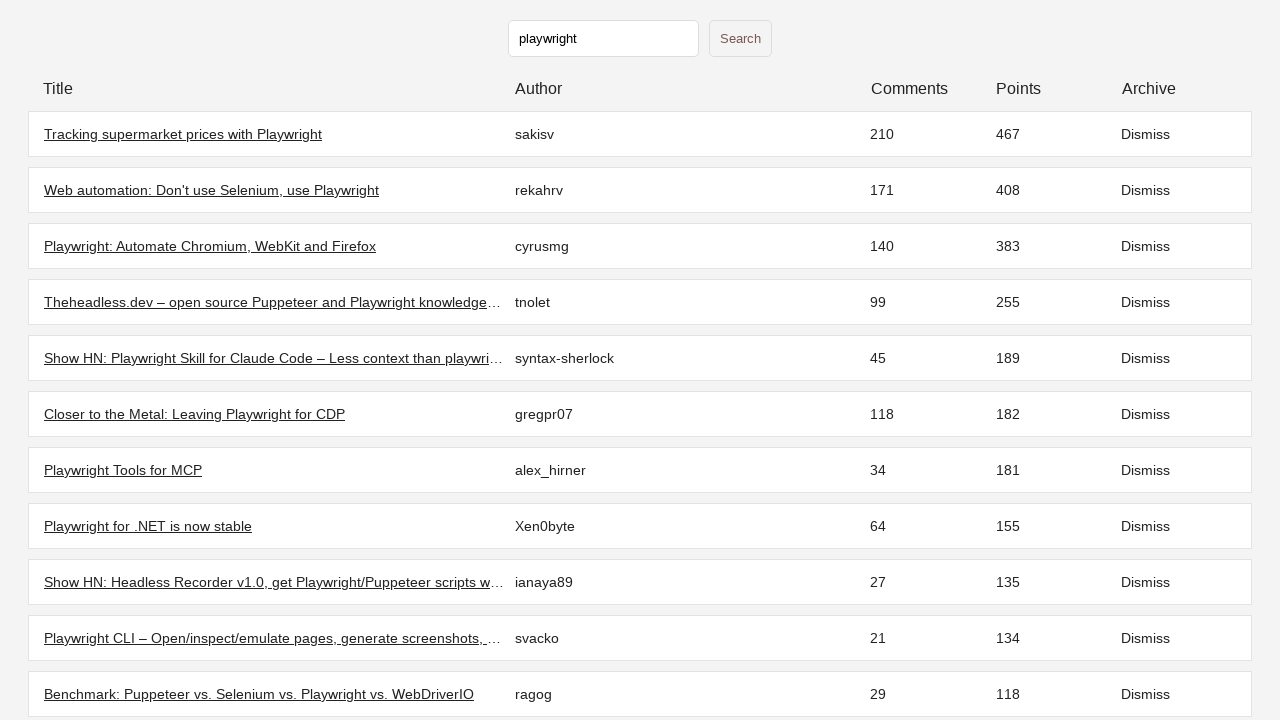

Verified that at least one search result is displayed
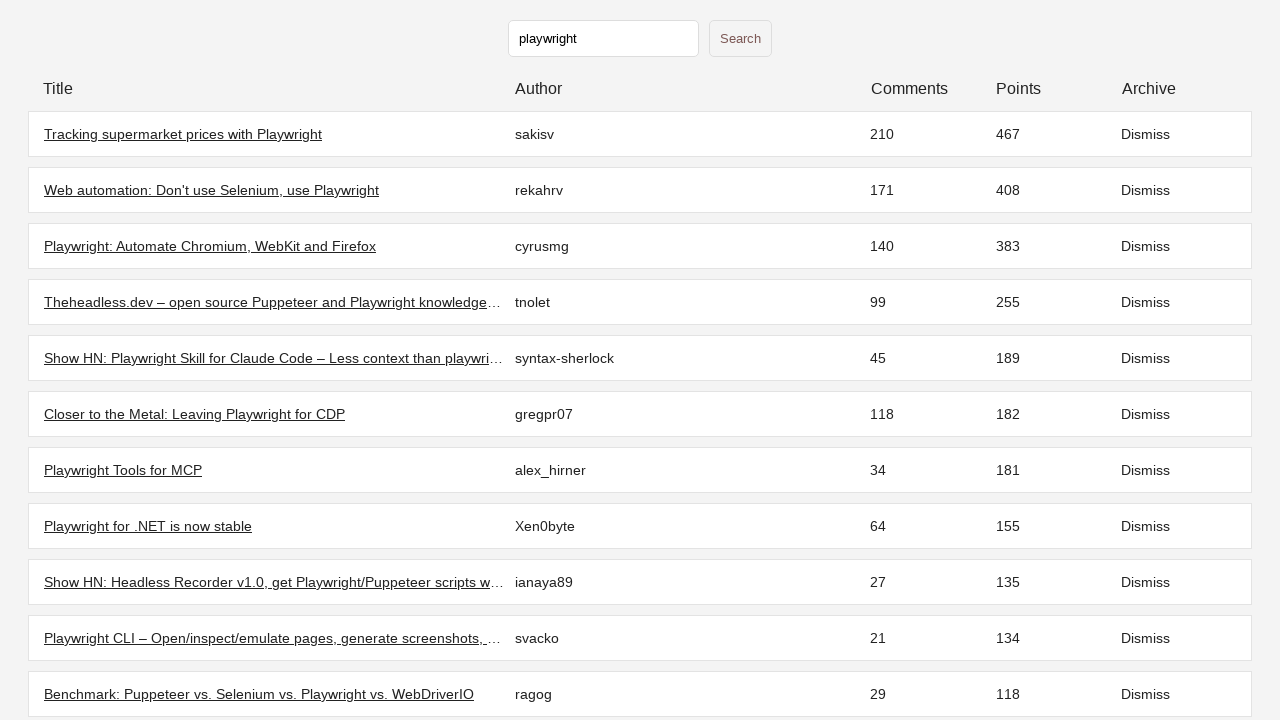

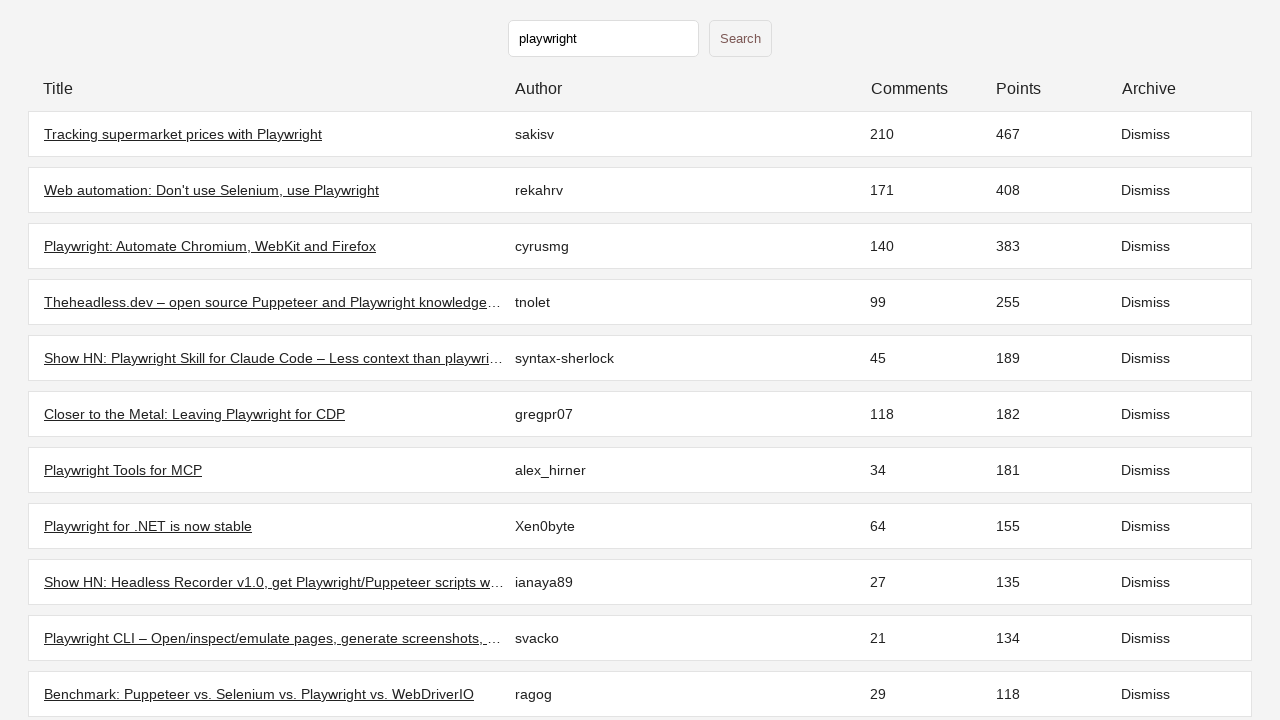